Tests multiple window functionality by clicking a link that opens a new window, then switches to the new window and verifies its title and URL

Starting URL: https://the-internet.herokuapp.com/windows

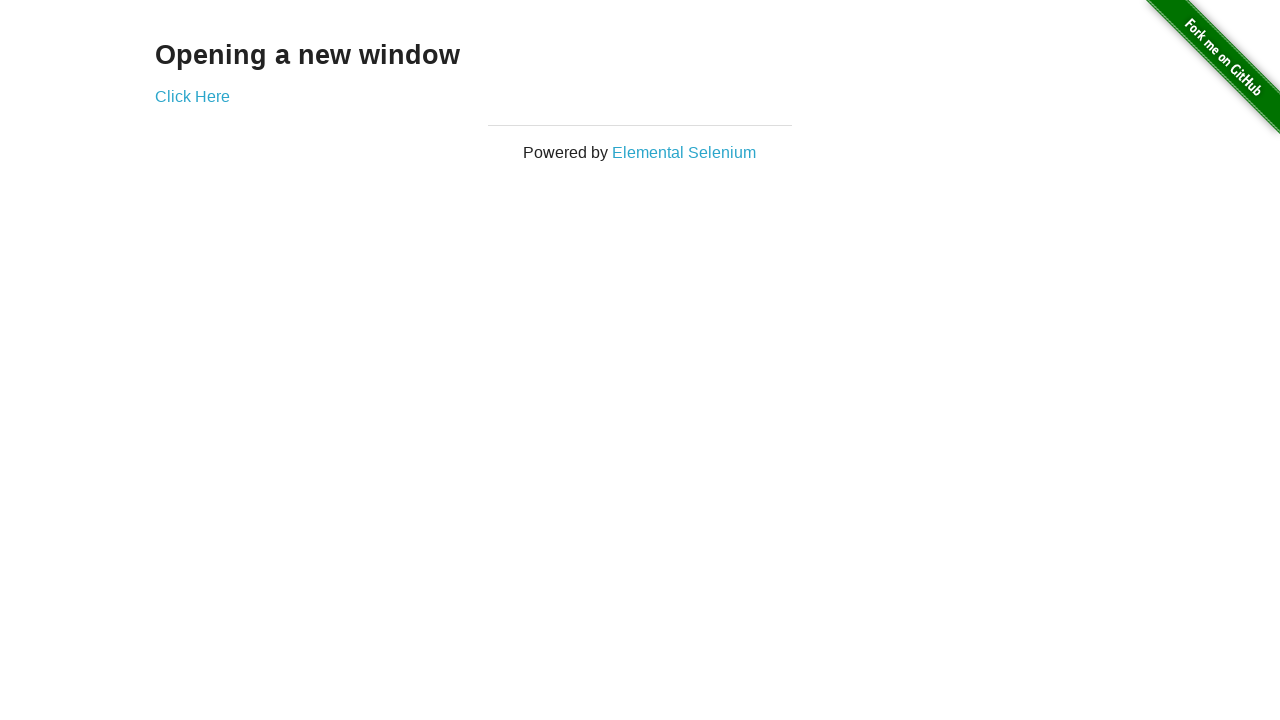

Verified initial state: only one page/window exists
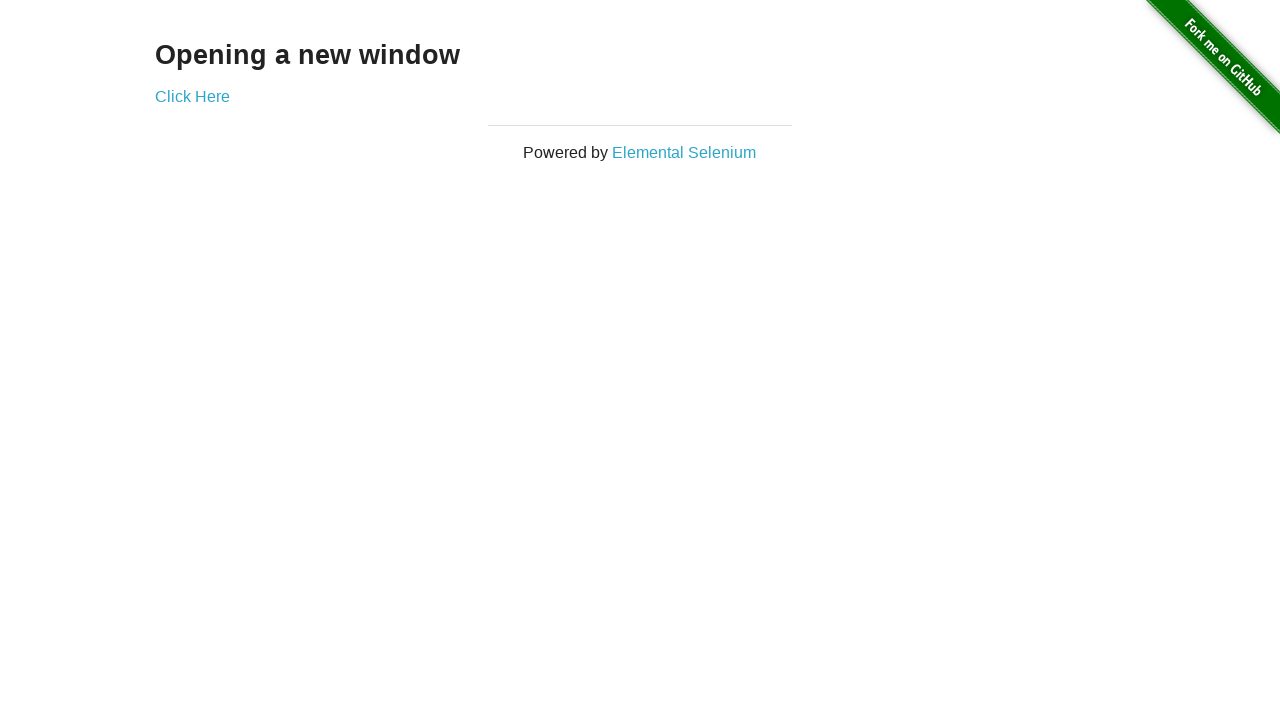

Clicked 'Click Here' link to open new window at (192, 96) on .example a
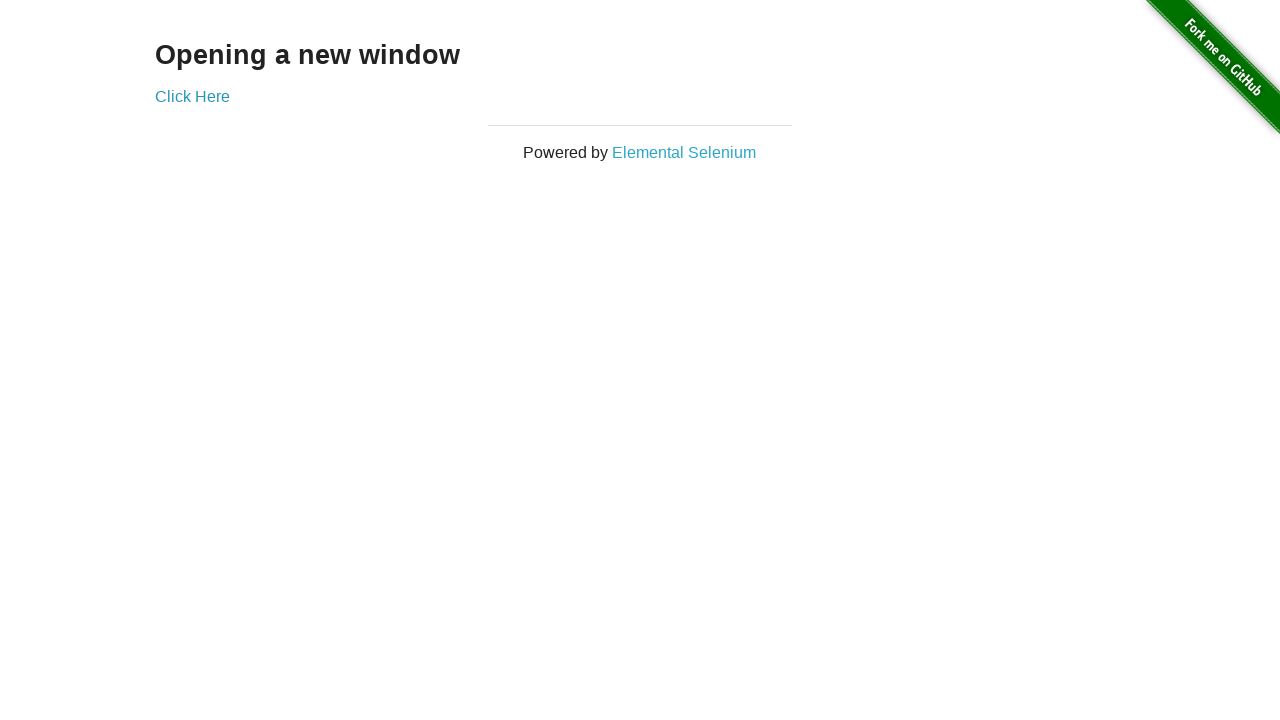

New page/window opened
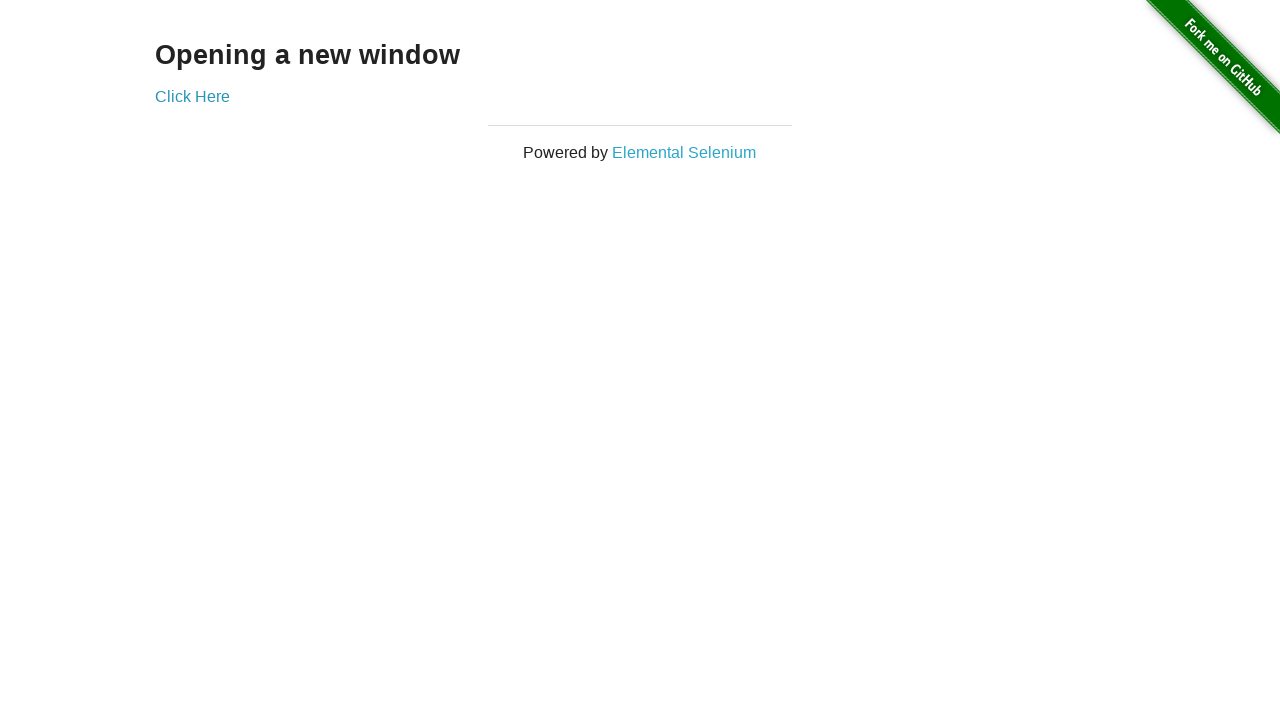

Verified context now has 2 pages/windows
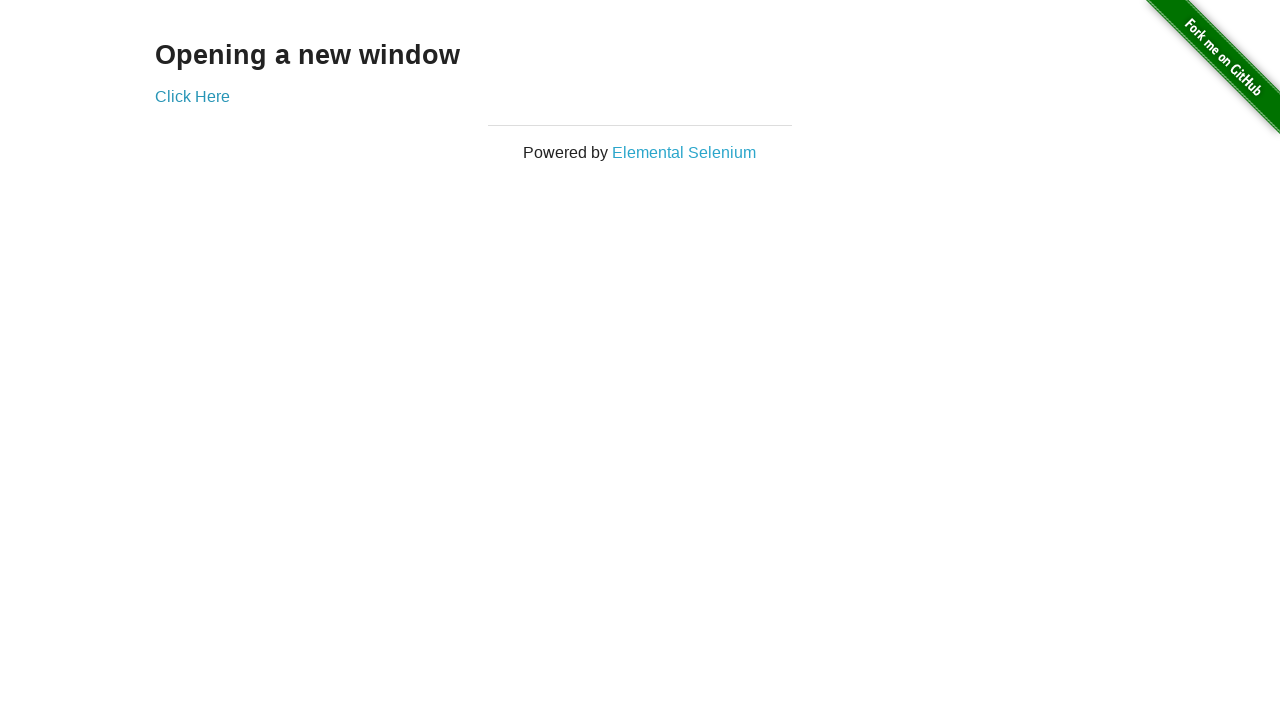

Verified original page title is 'The Internet'
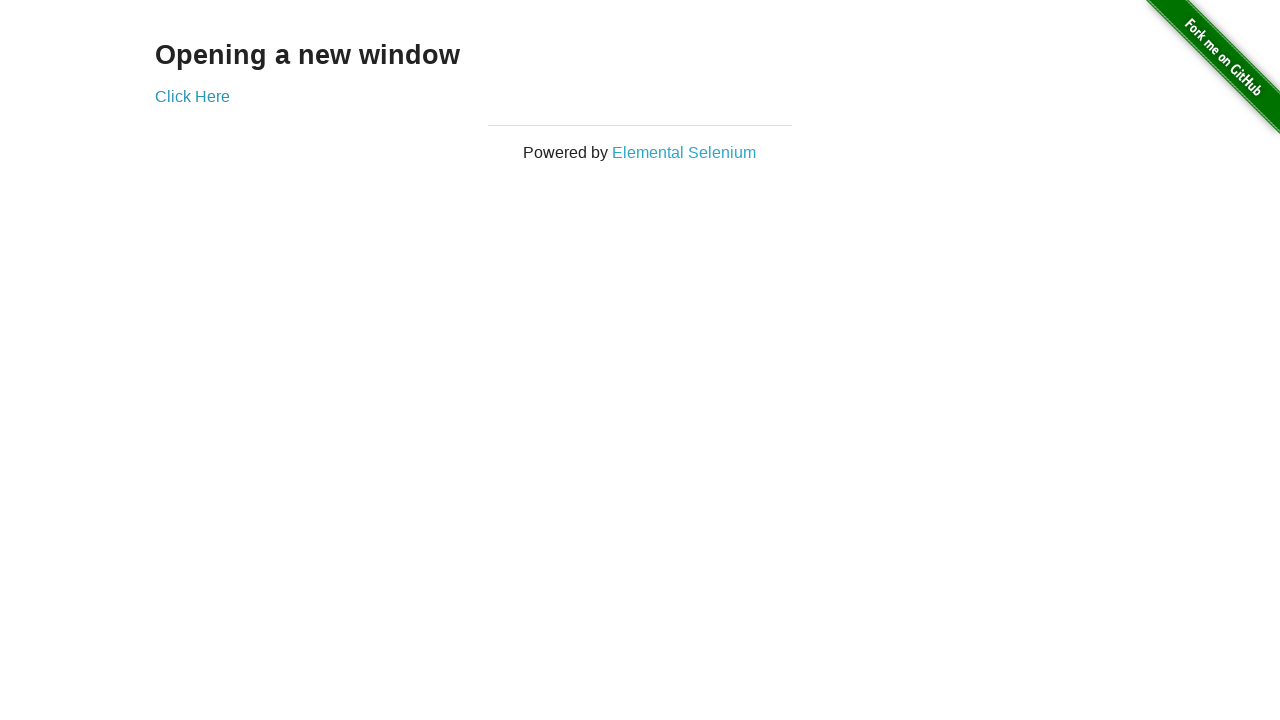

Verified original page URL is 'https://the-internet.herokuapp.com/windows'
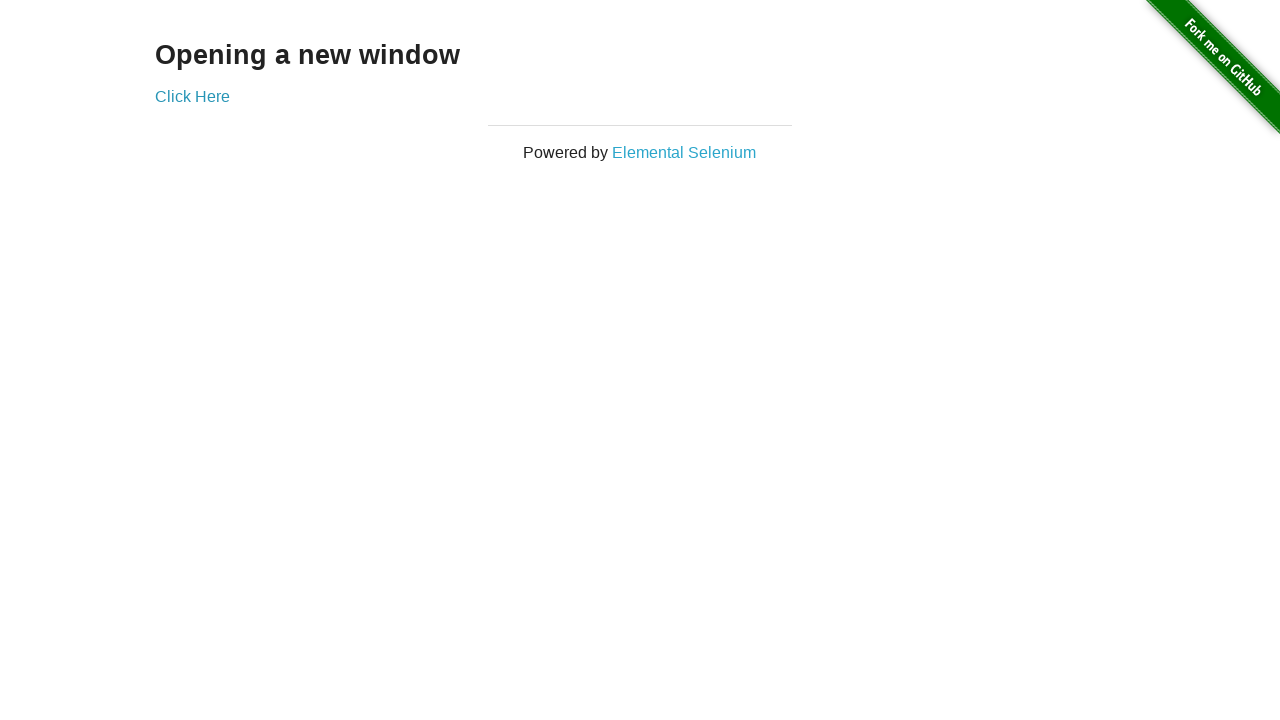

New page finished loading
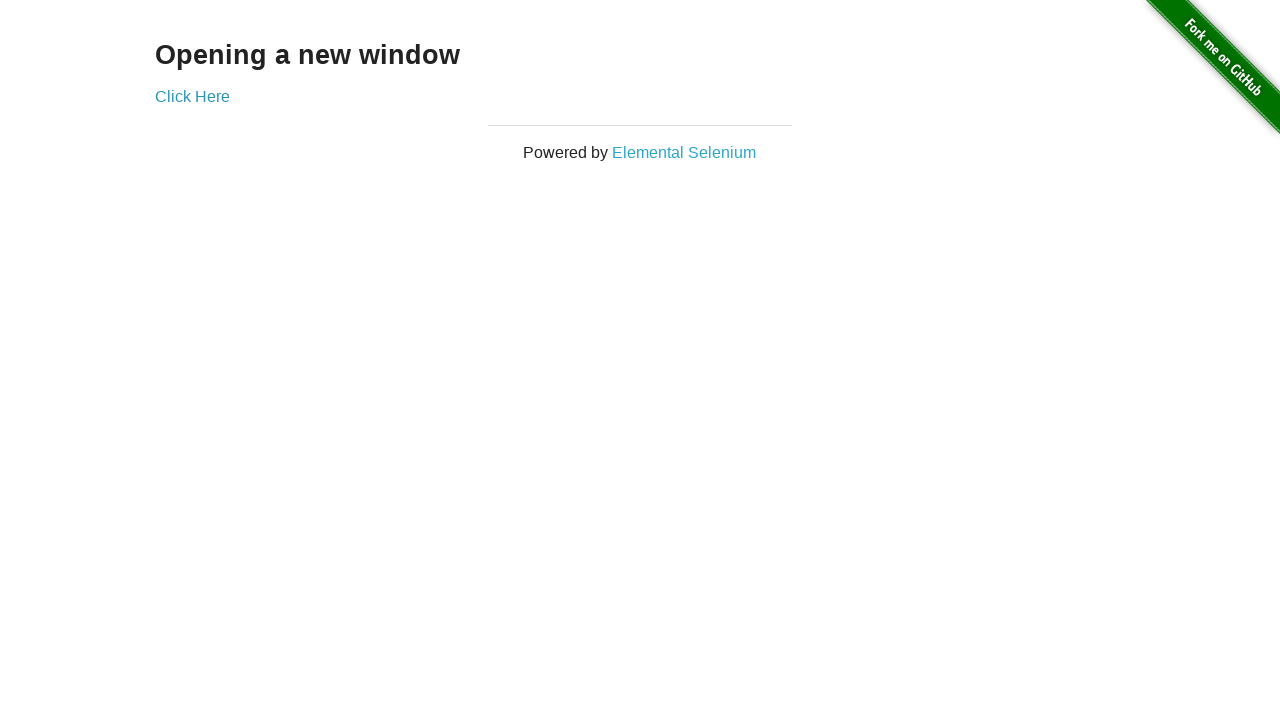

Verified new page title is 'New Window'
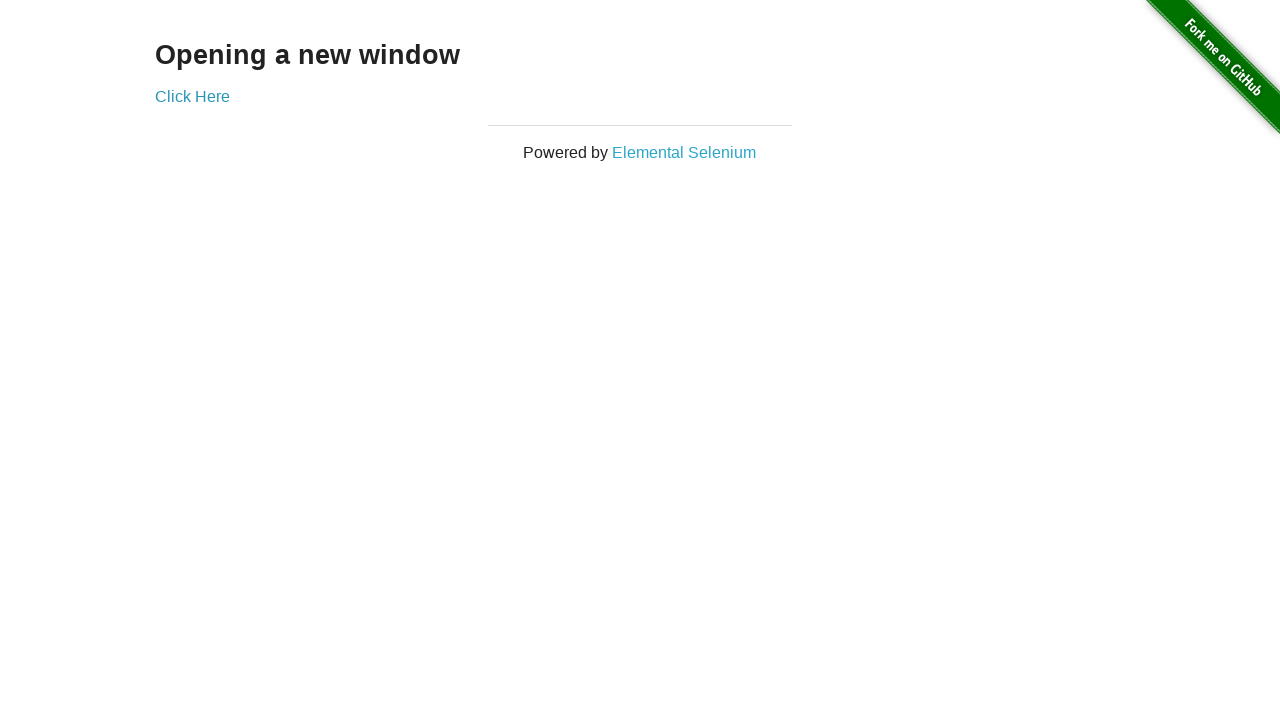

Verified new page URL is 'https://the-internet.herokuapp.com/windows/new'
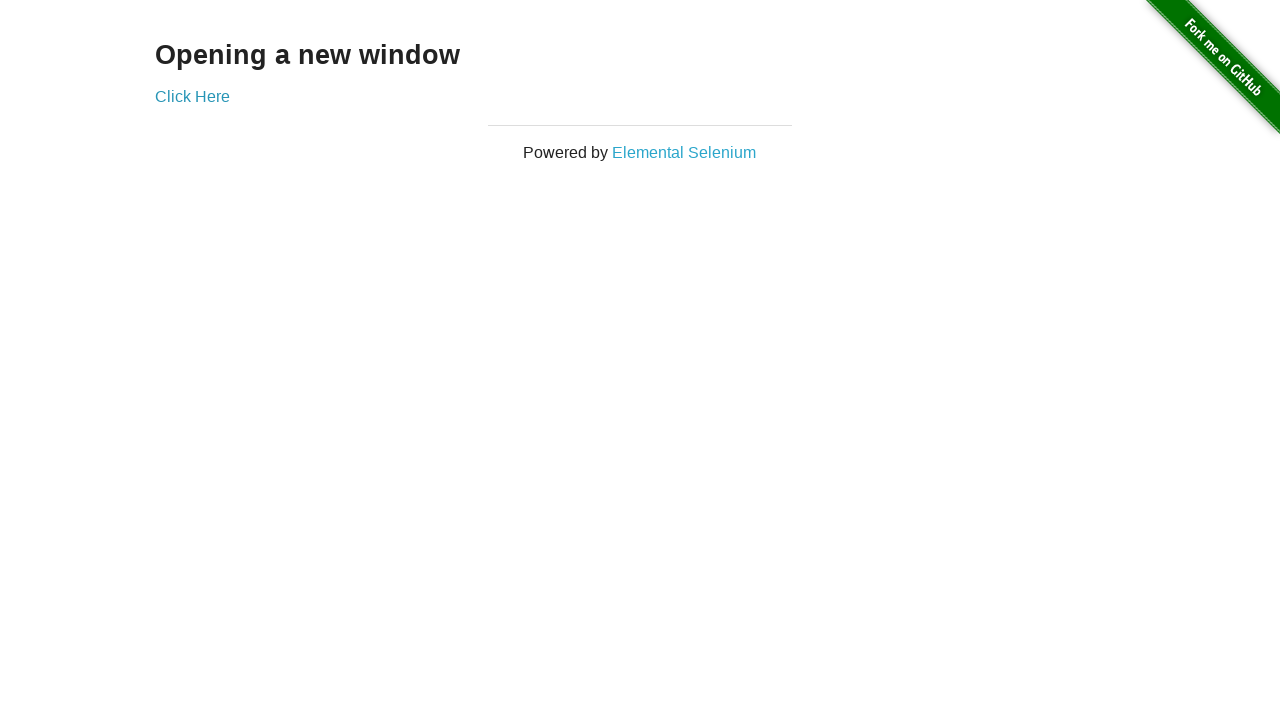

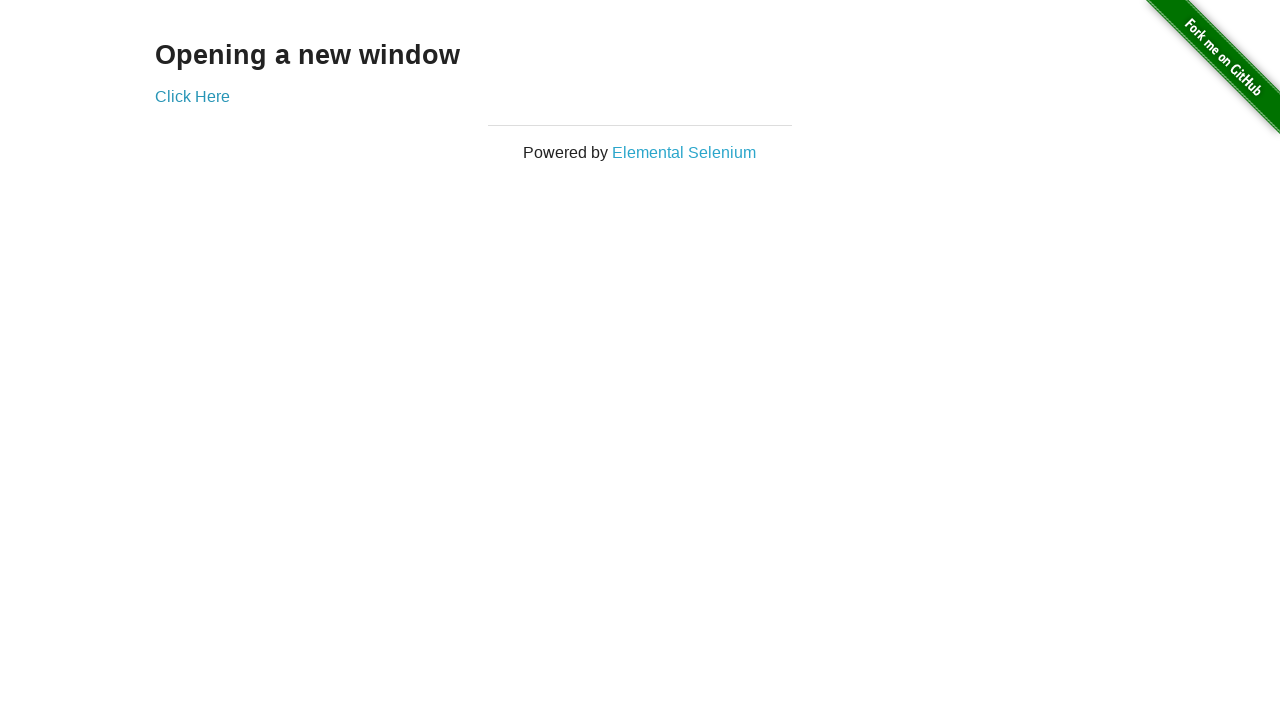